Tests iframe interaction by switching to an iframe, scrolling to a search field, and performing a search for "Python"

Starting URL: https://www.letskodeit.com/practice

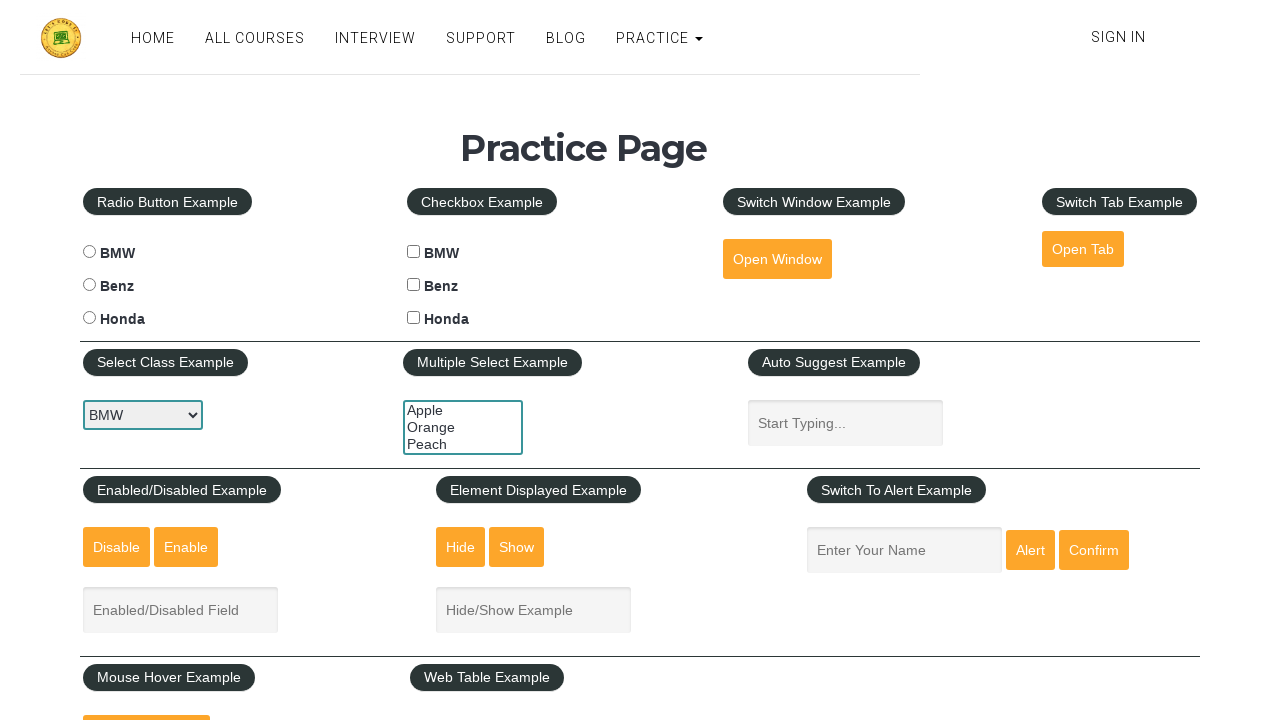

Located iframe with ID 'courses-iframe'
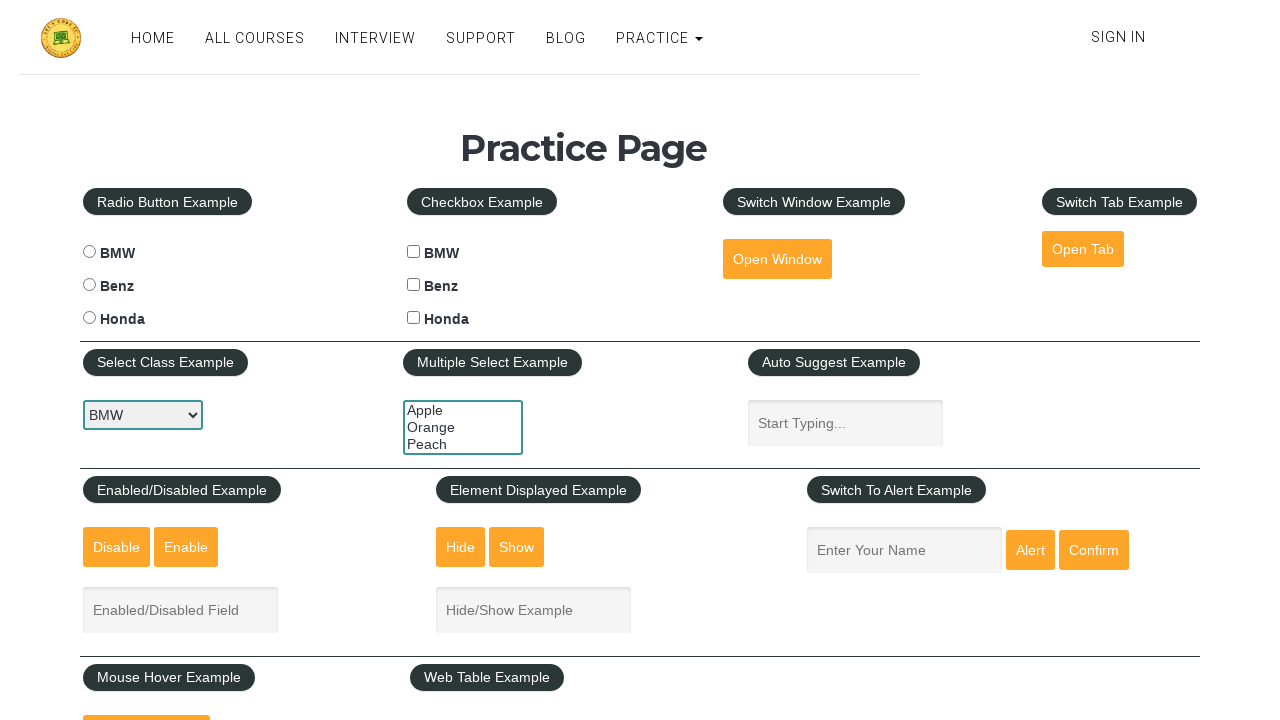

Located search field within iframe
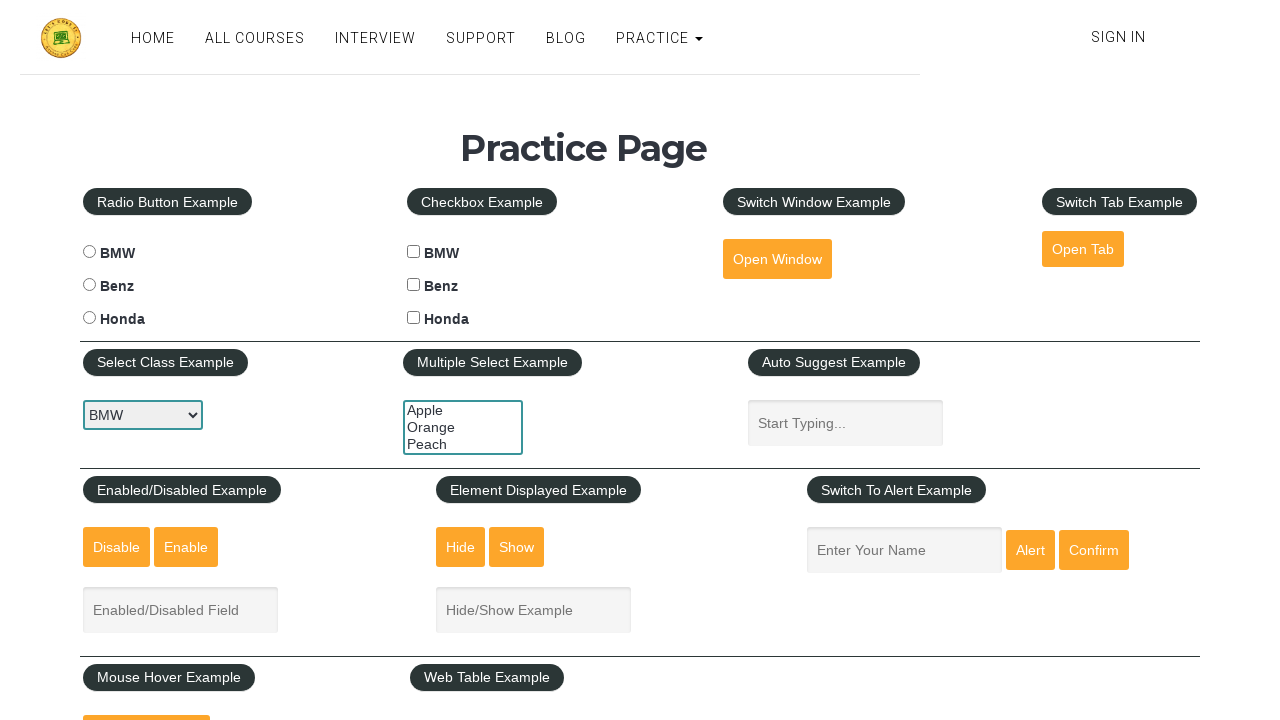

Scrolled to search field if needed
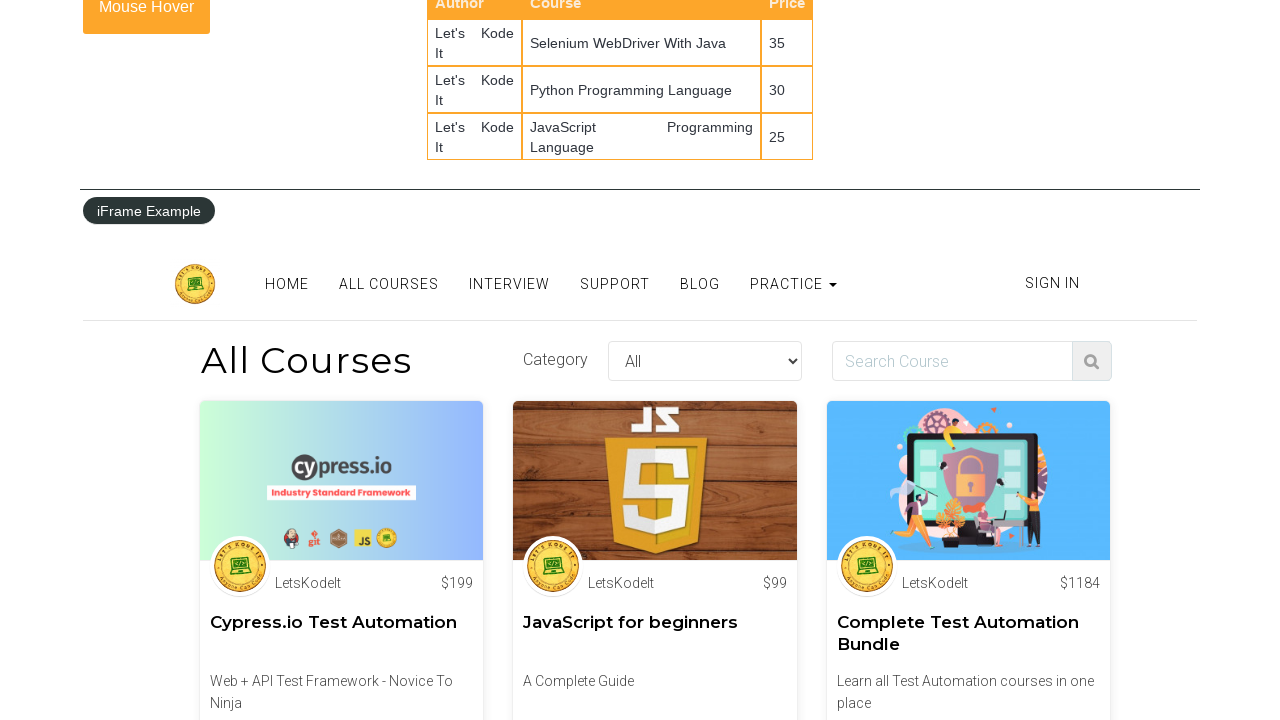

Filled search field with 'Python' on #courses-iframe >> internal:control=enter-frame >> input#search
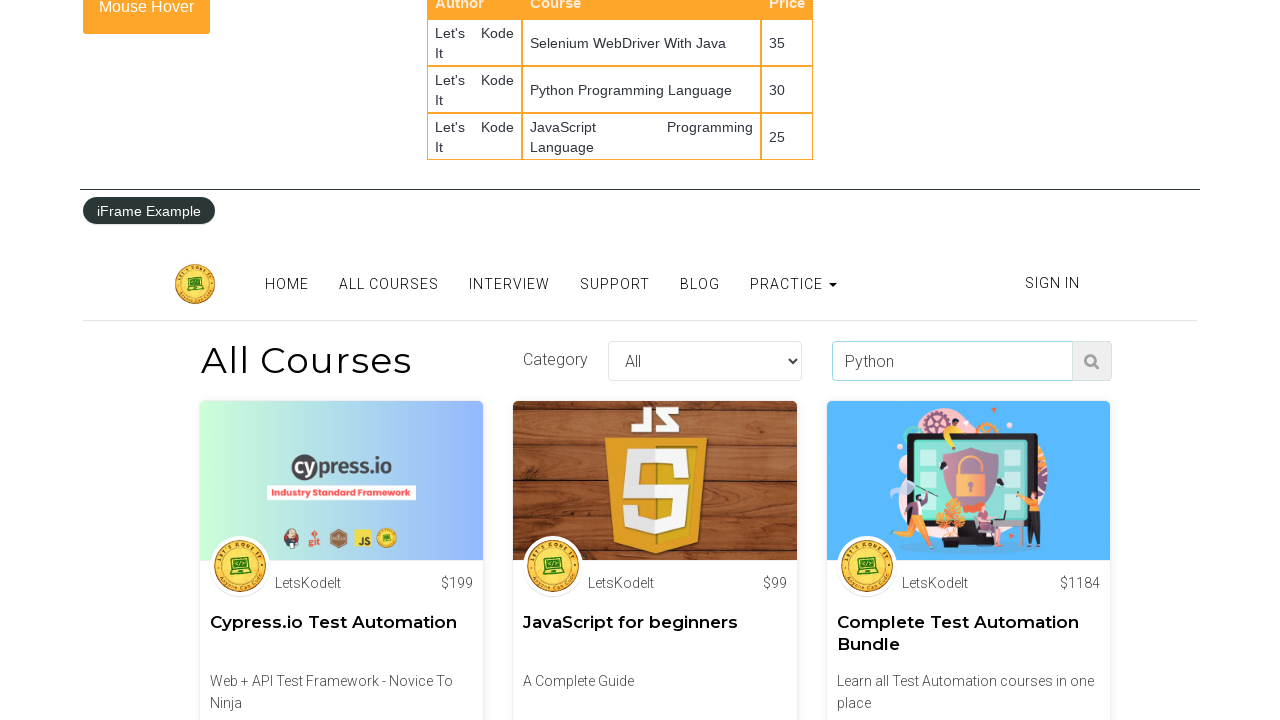

Pressed Enter to submit search for 'Python' on #courses-iframe >> internal:control=enter-frame >> input#search
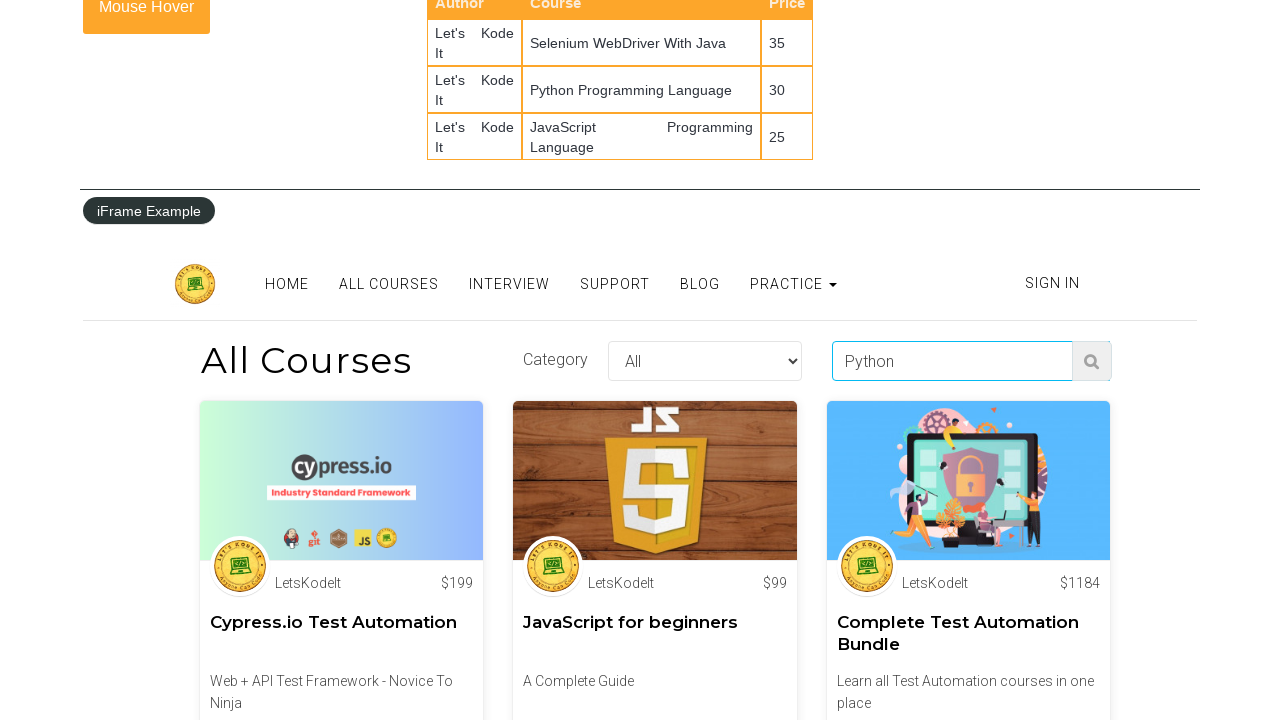

Waited 2 seconds for search results to process
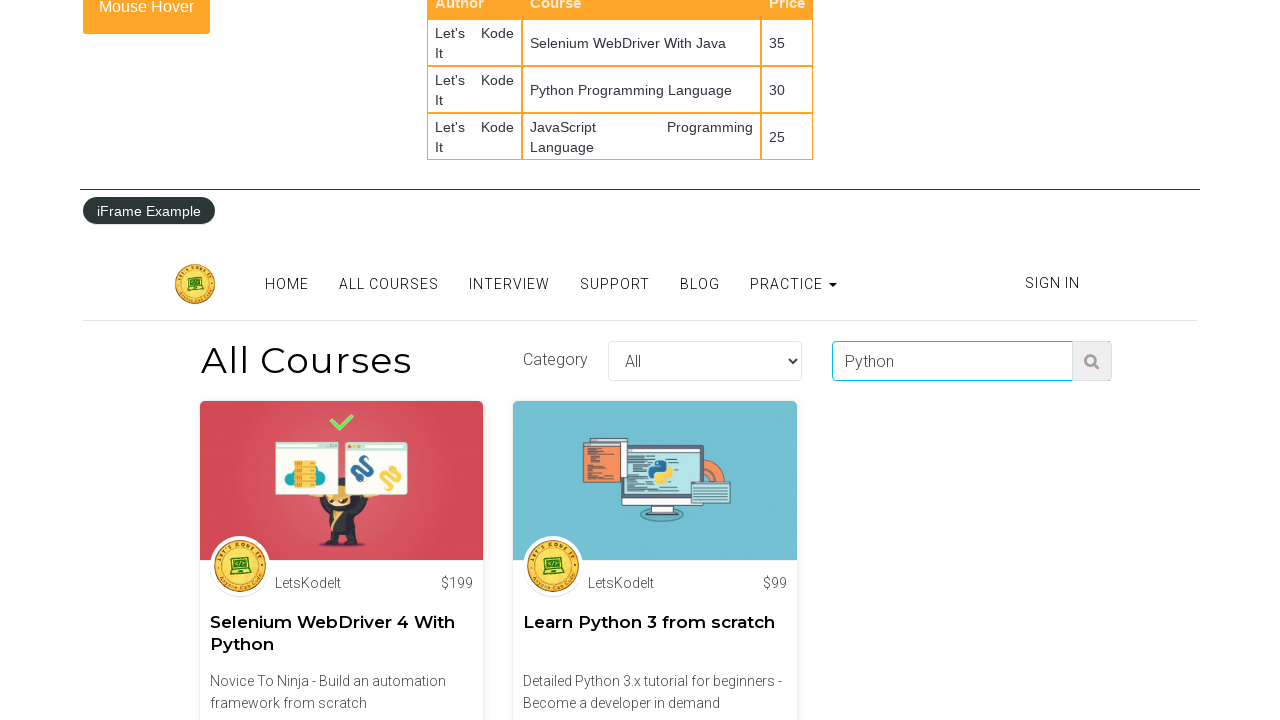

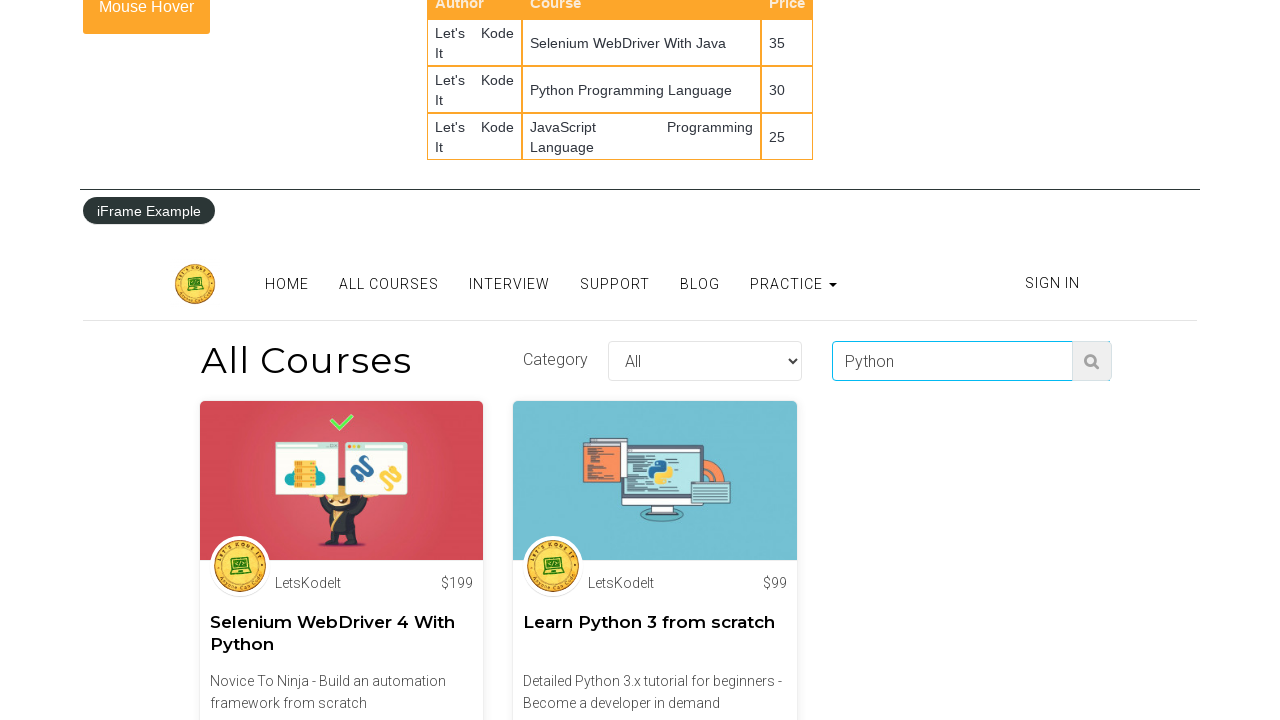